Tests clicking a button element after synchronizing within an iframe

Starting URL: https://www.w3schools.com/tags/tryit.asp?filename=tryhtml_button_test

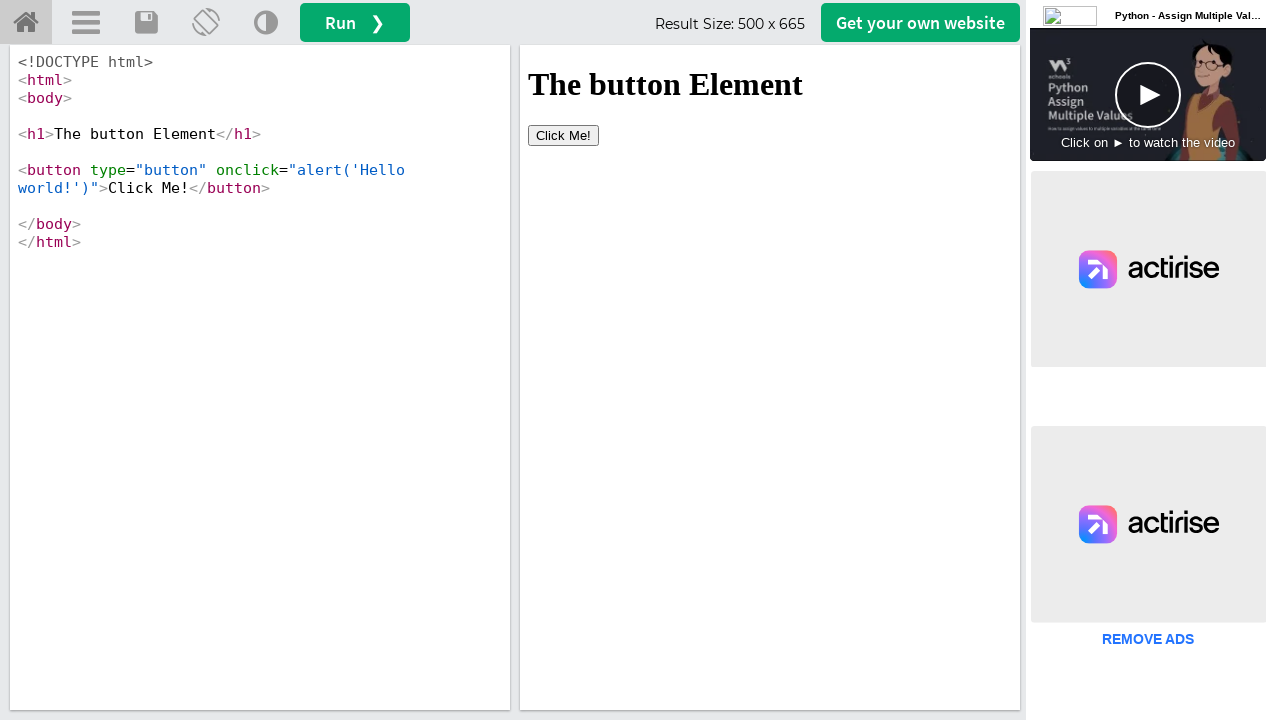

Located iframe with id 'iframeResult'
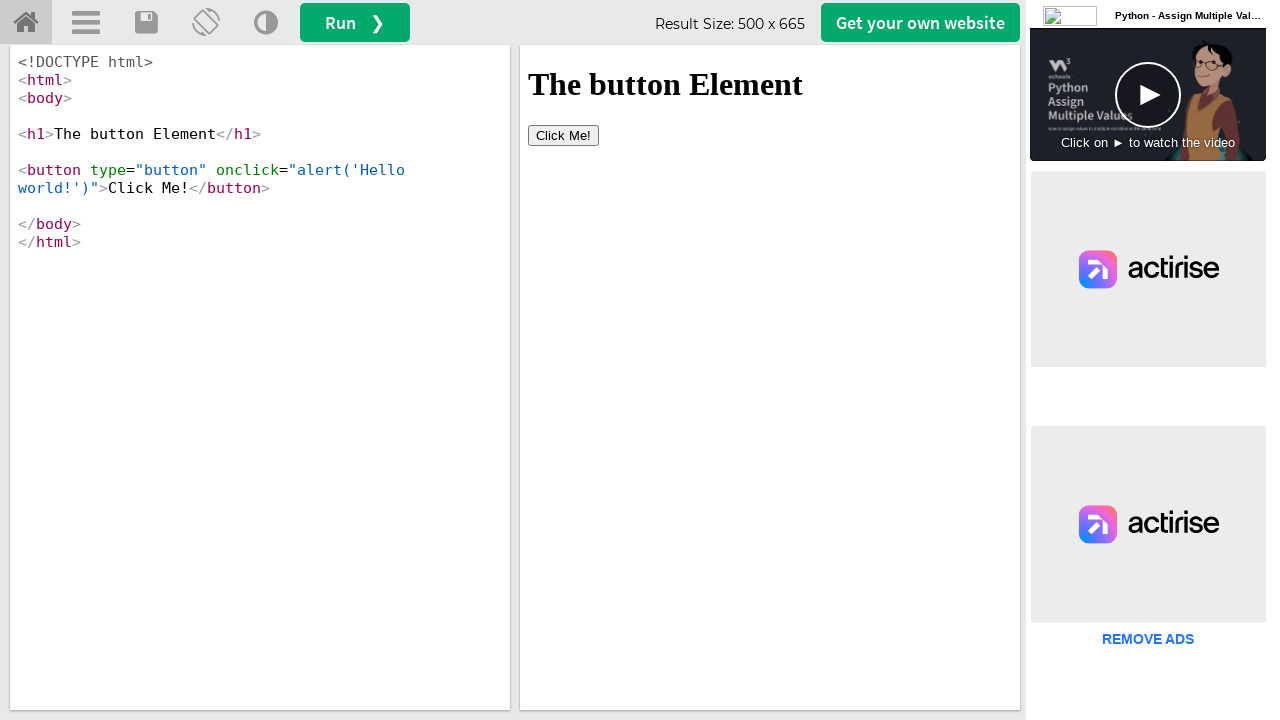

Located button element within iframe
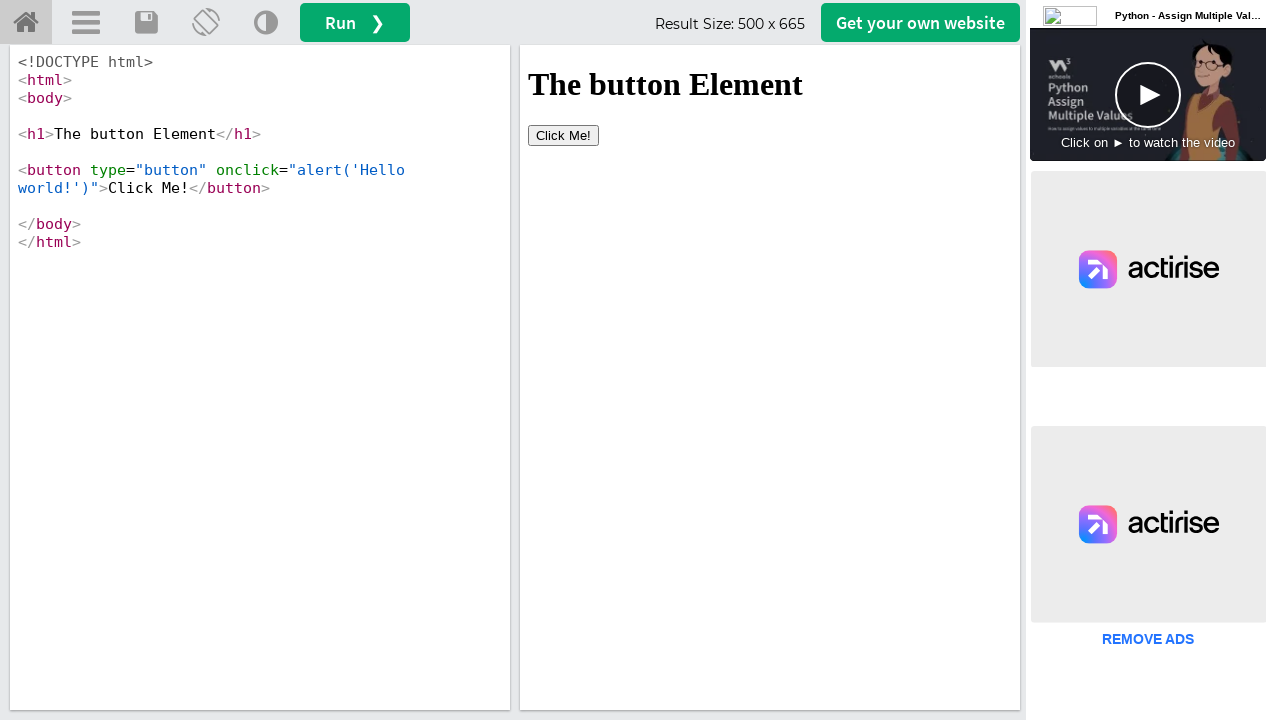

Button became visible and synchronized
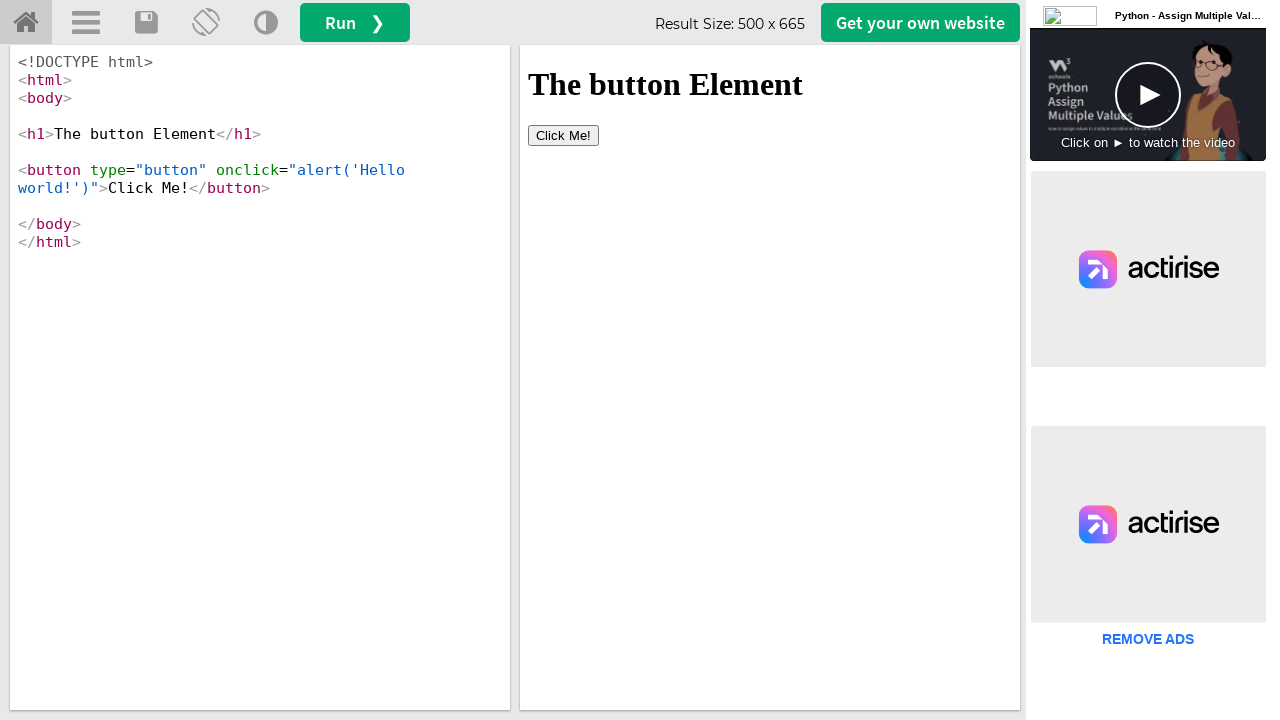

Clicked button element after synchronizing at (564, 135) on #iframeResult >> internal:control=enter-frame >> button
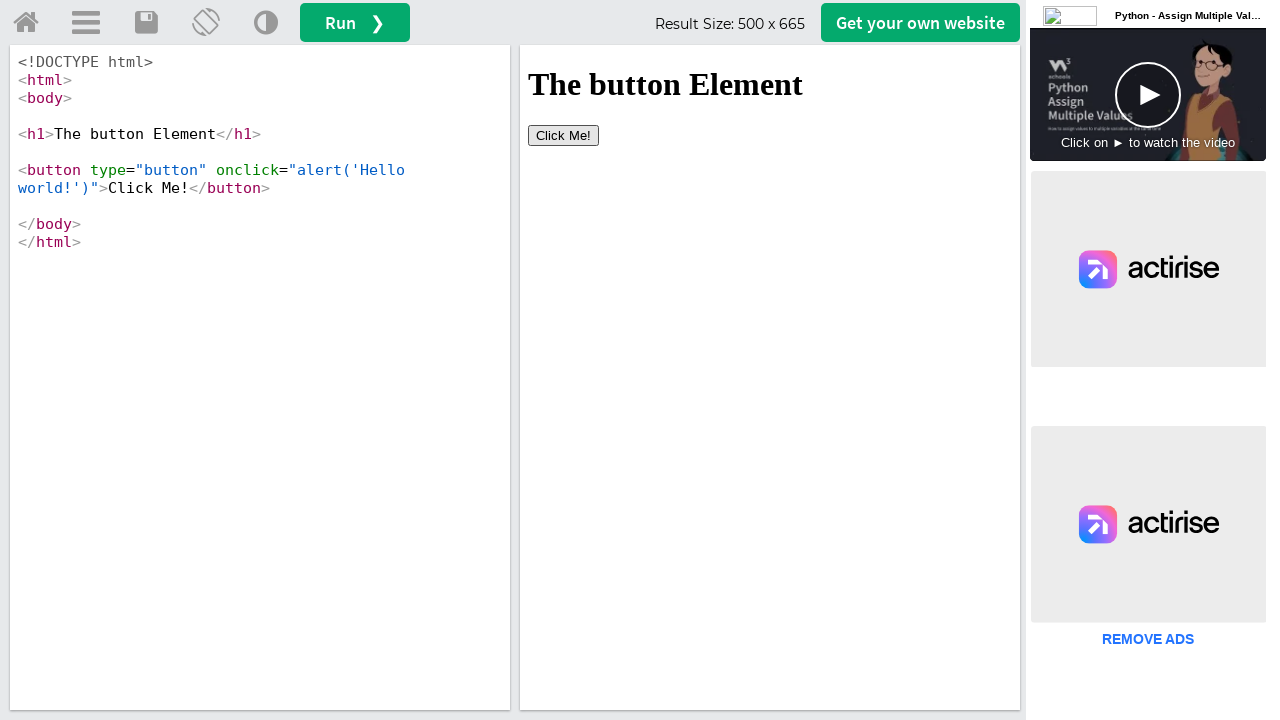

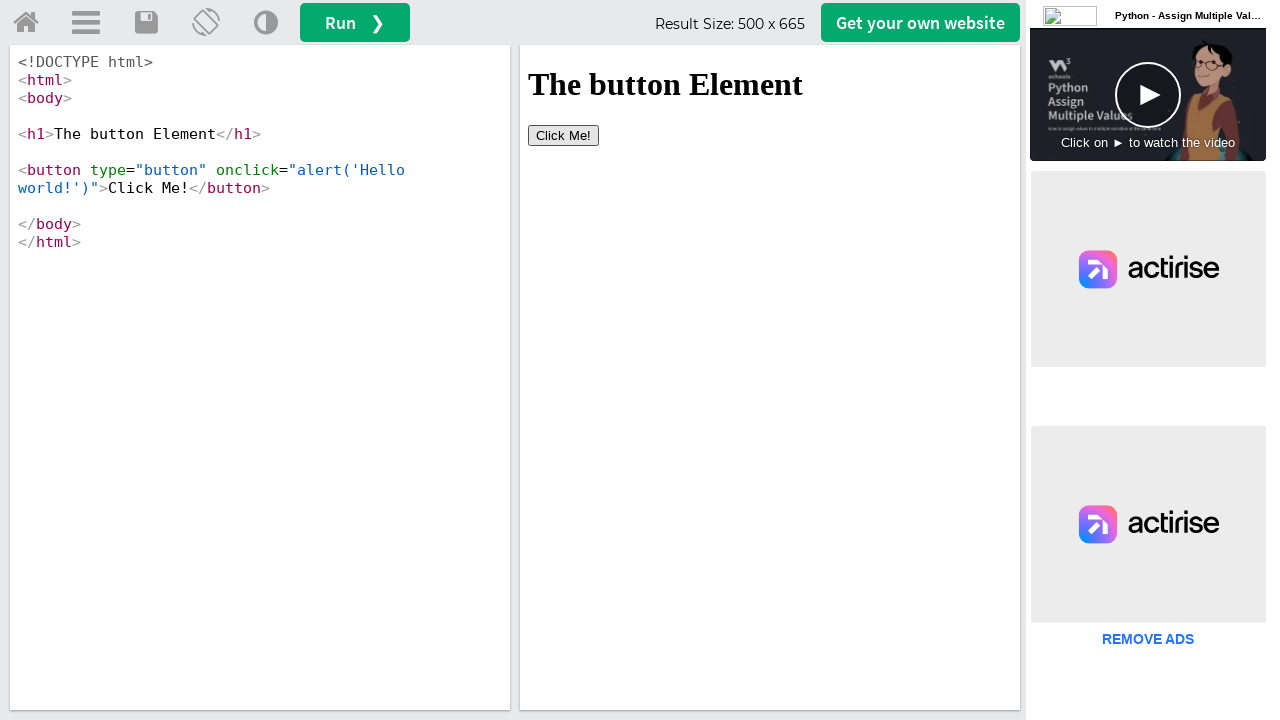